Tests that the Representatives link on the House.gov homepage is clickable and functional

Starting URL: https://www.house.gov

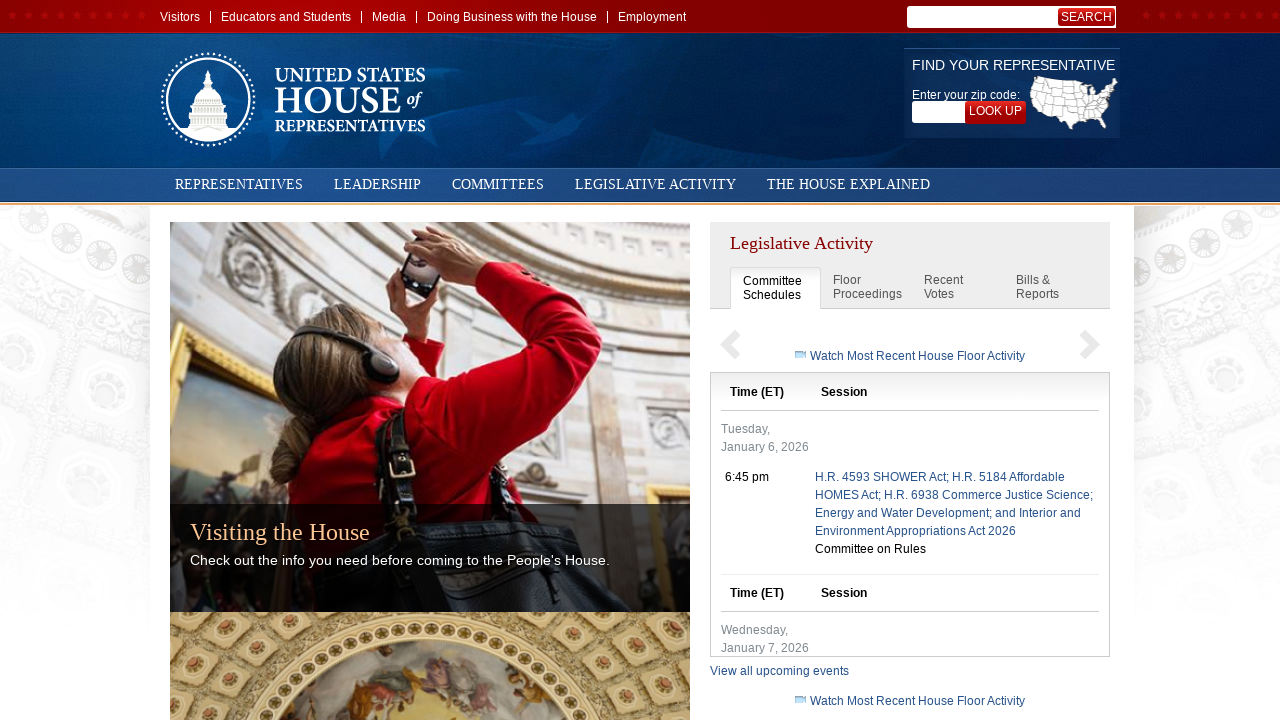

Navigated to House.gov homepage
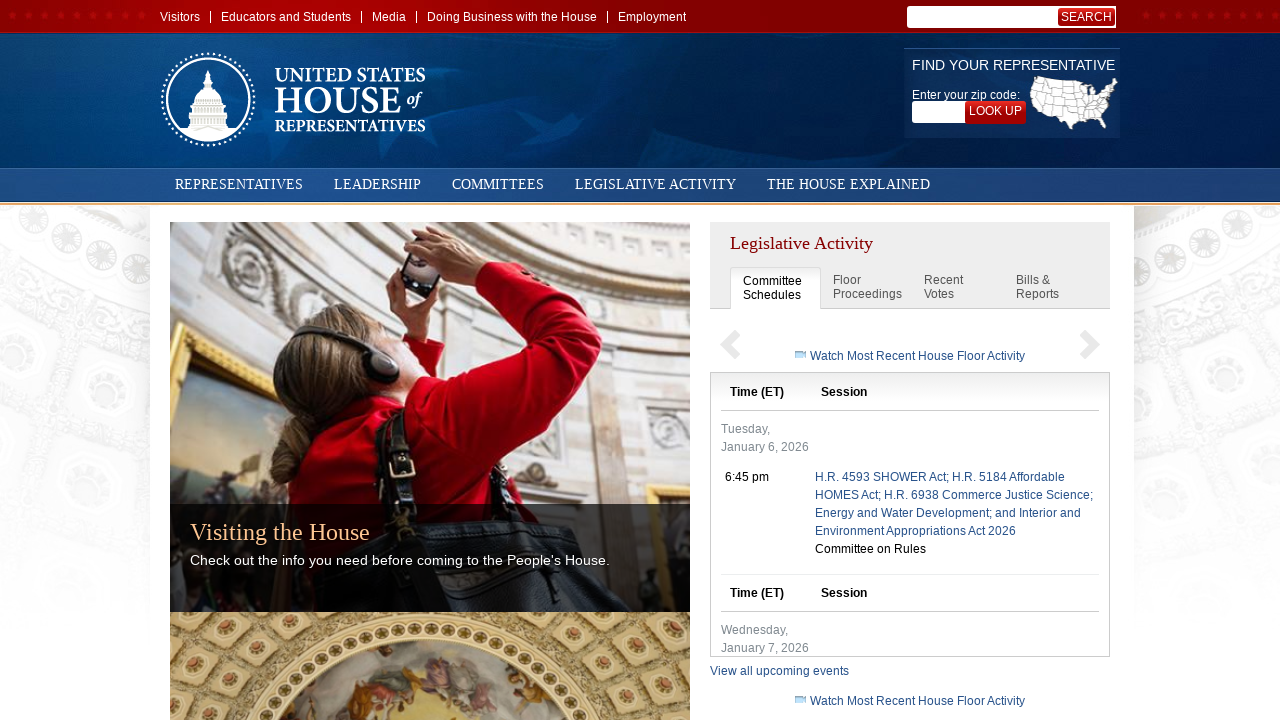

Clicked on the Representatives link at (240, 184) on a:has-text('Representatives')
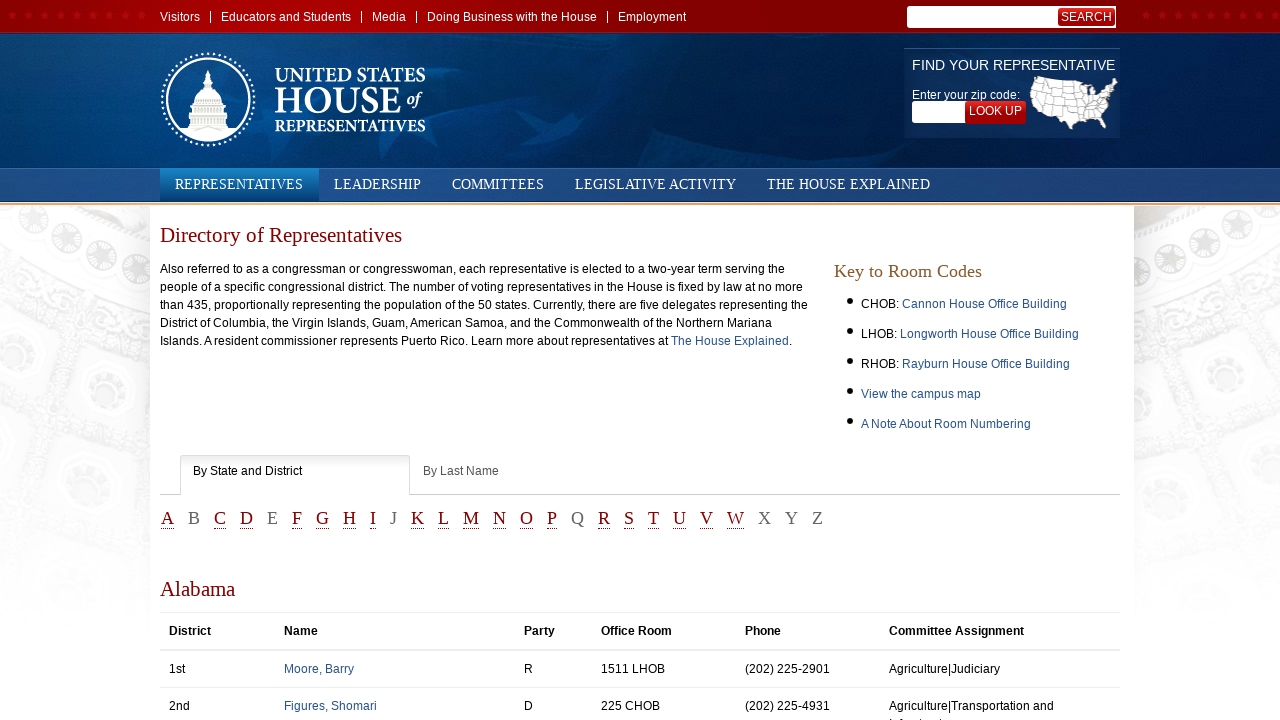

Navigation completed and page fully loaded
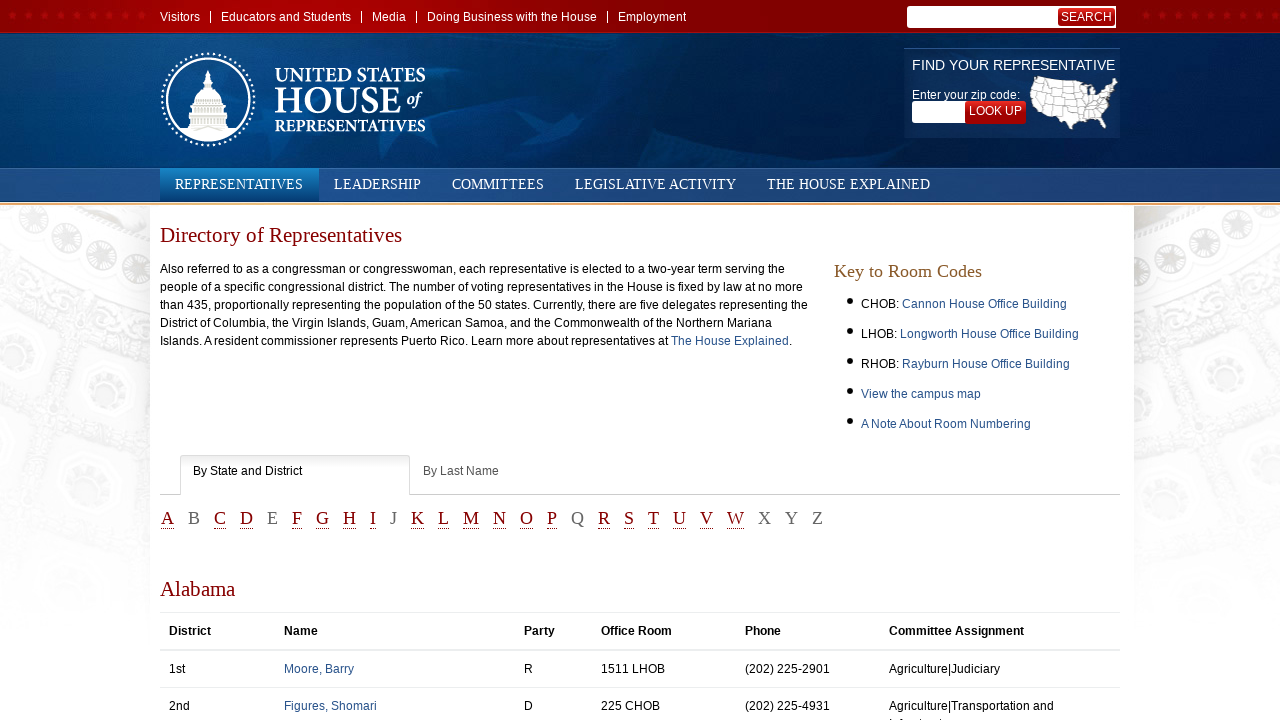

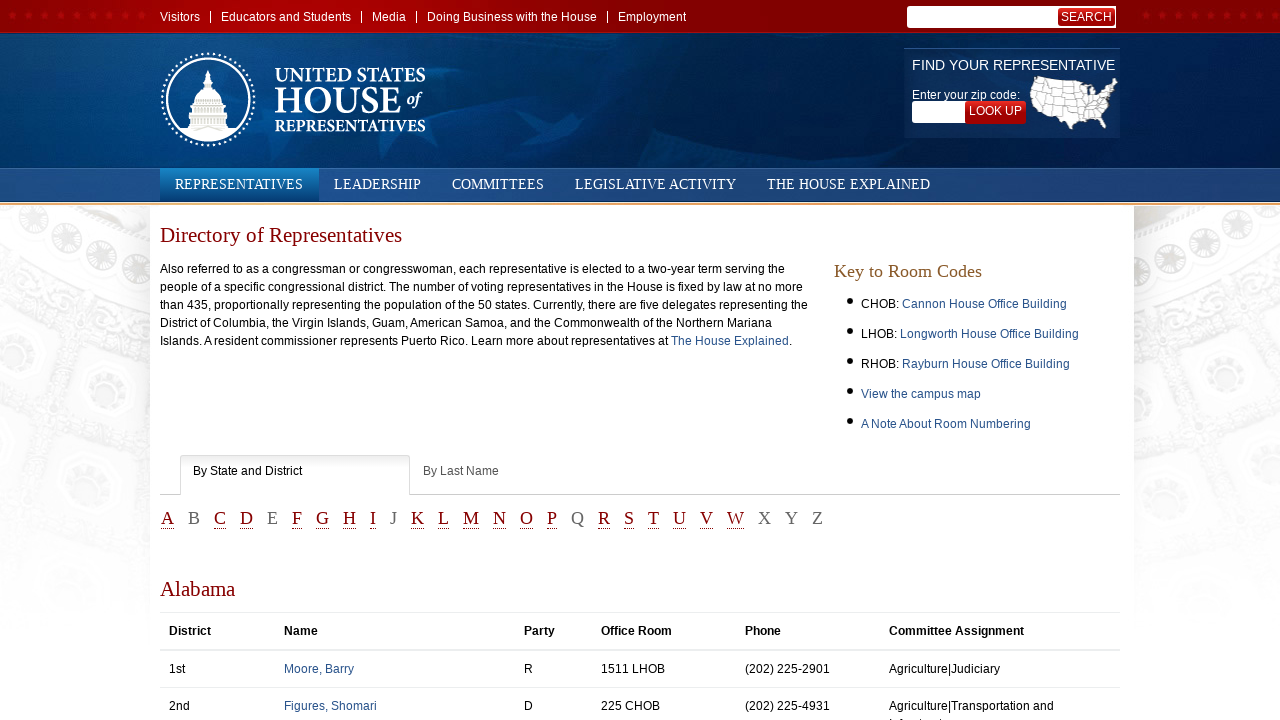